Opens a YouTube channel's playlists page and maximizes the browser window to verify the page loads correctly.

Starting URL: https://www.youtube.com/c/LearnAutomationOnline/playlists

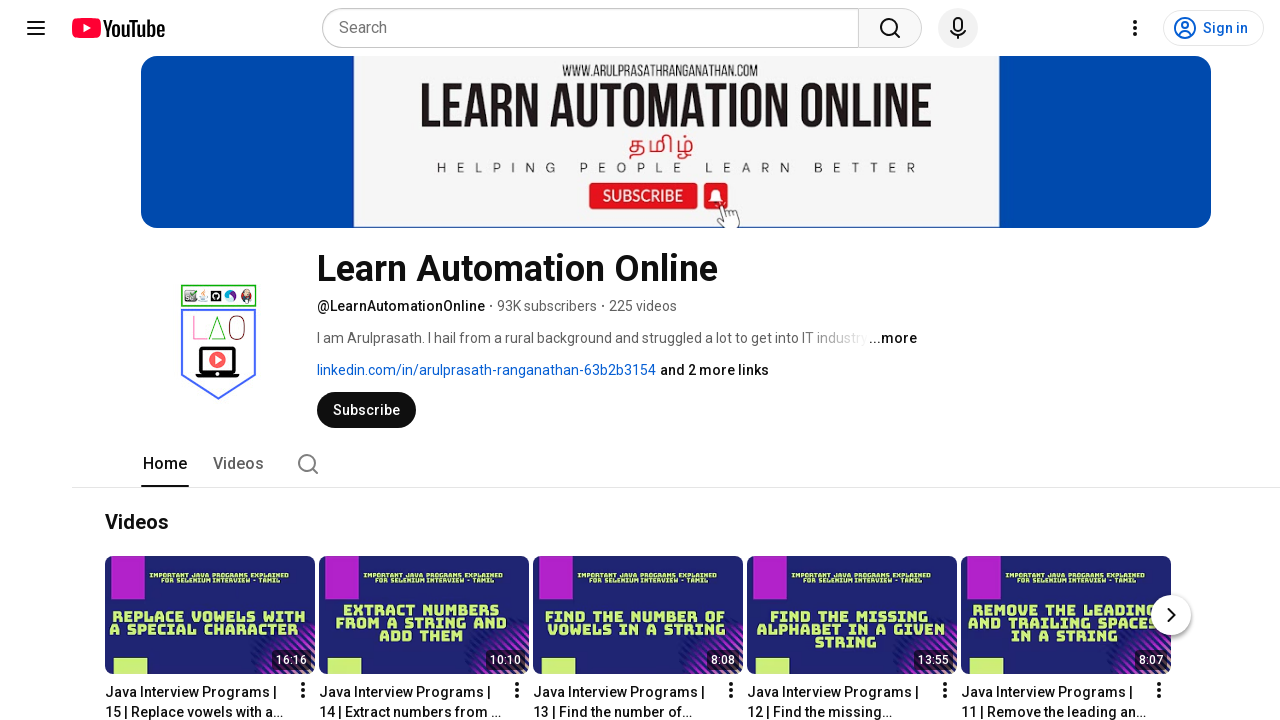

Navigated to YouTube channel playlists page
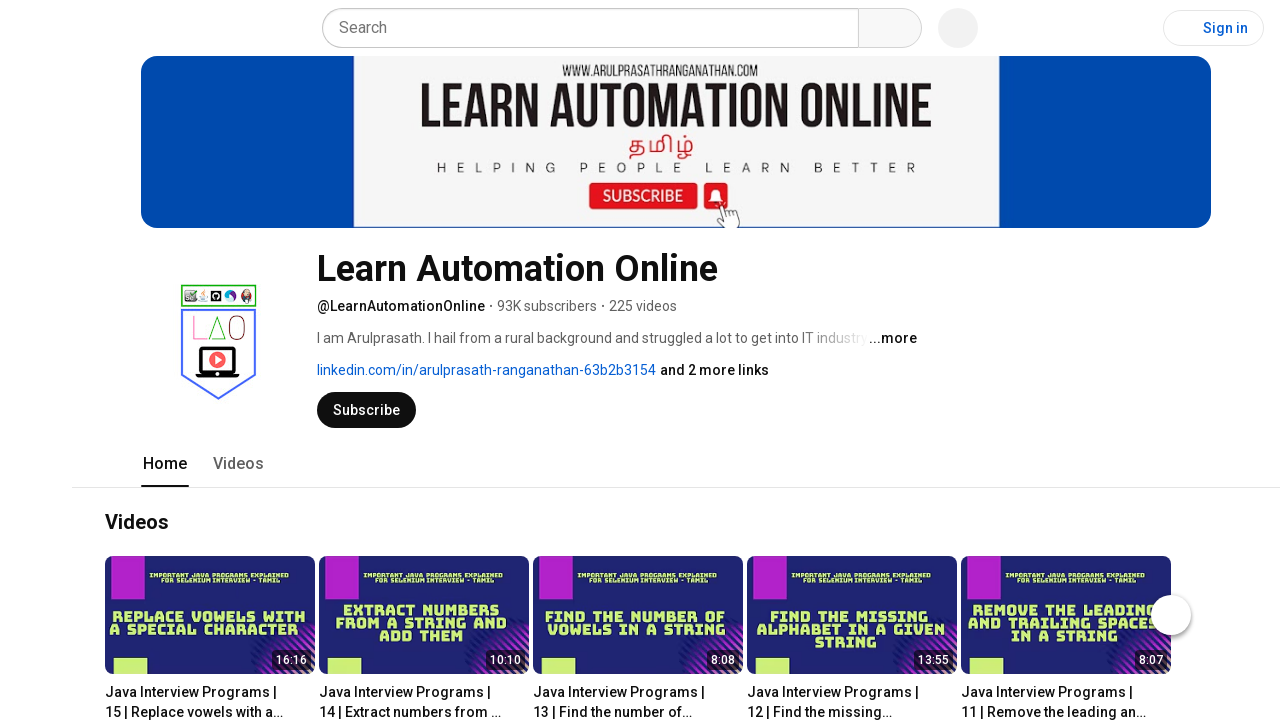

Page DOM content loaded successfully
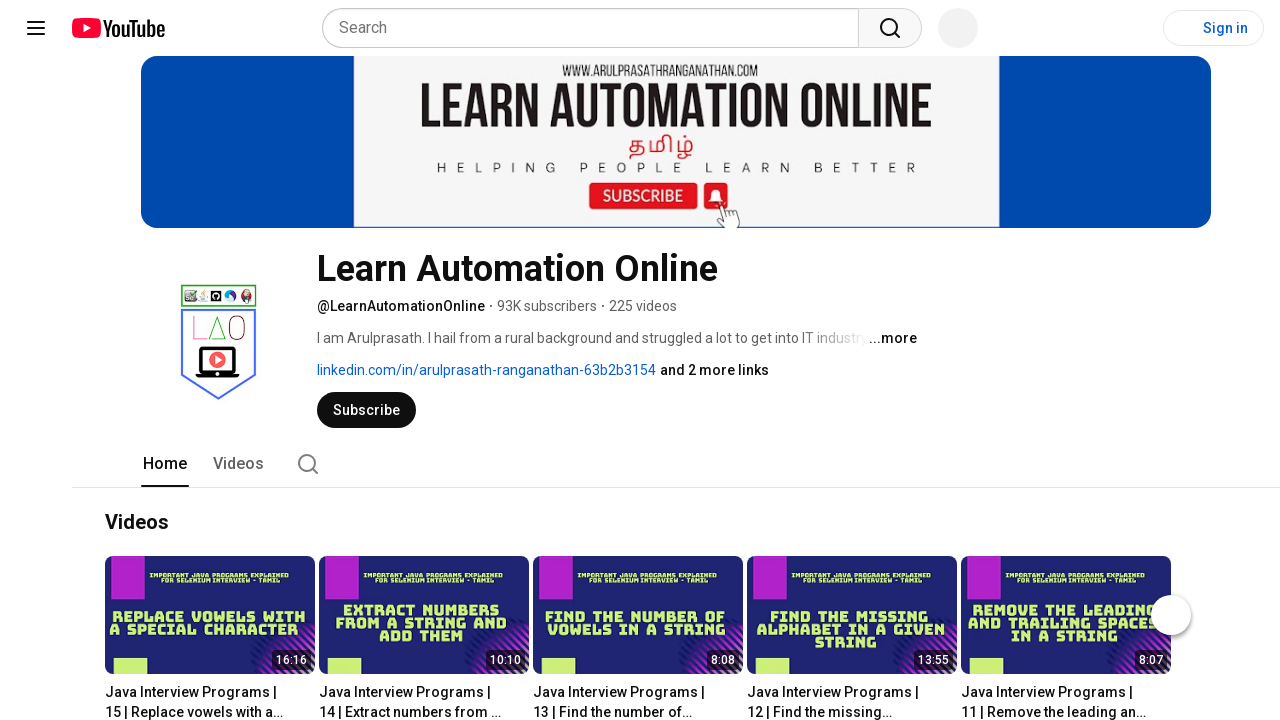

Playlists section loaded and visible on page
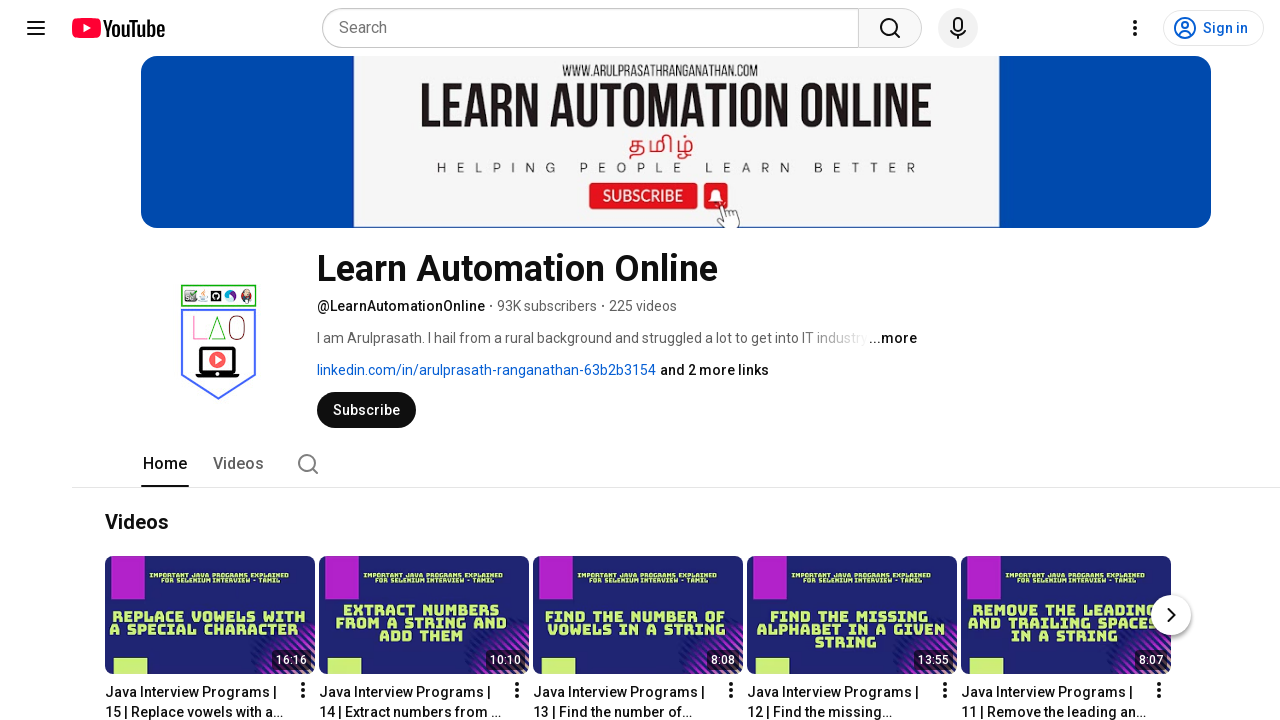

Browser window maximized
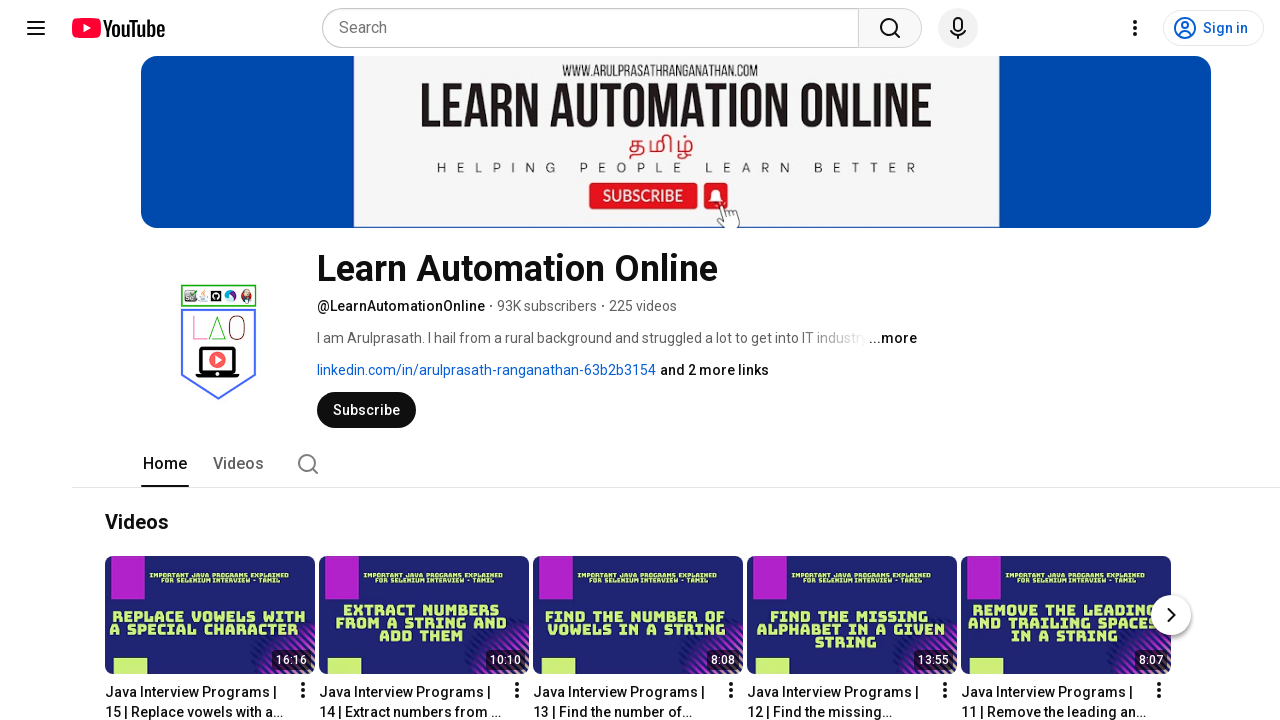

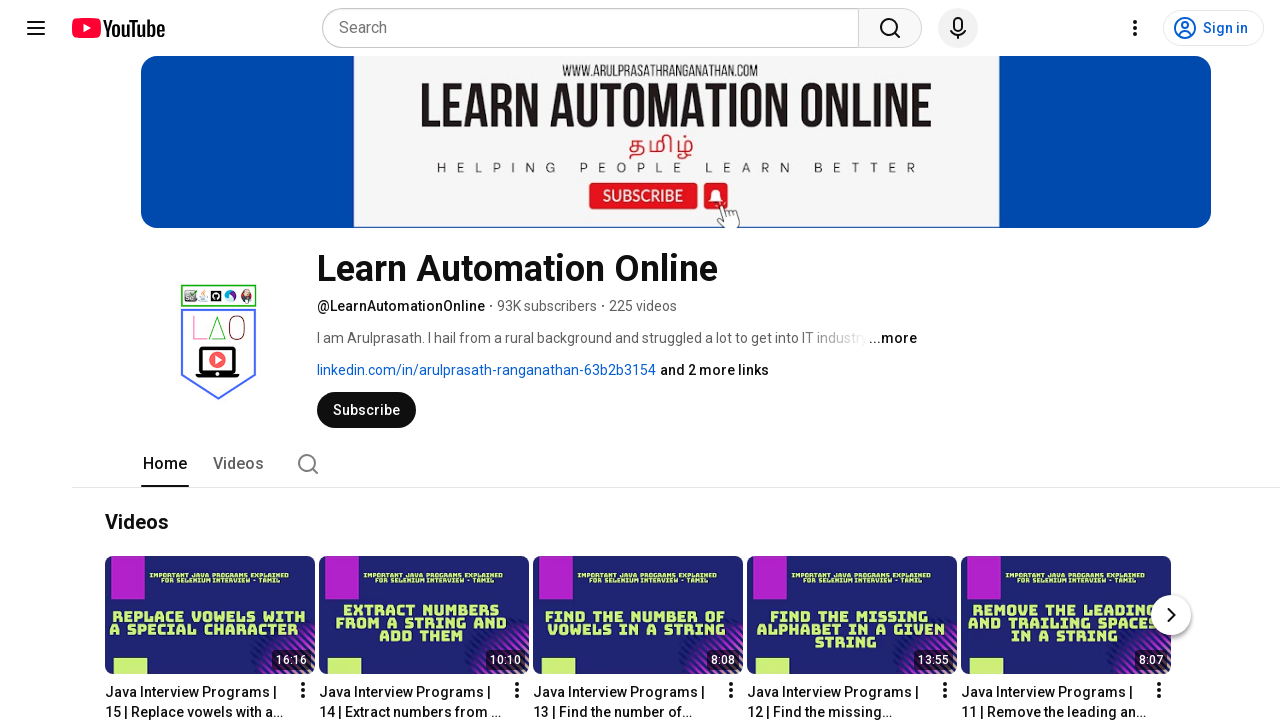